Tests checkbox selection and deselection functionality on a registration form

Starting URL: https://demo.automationtesting.in/Register.html

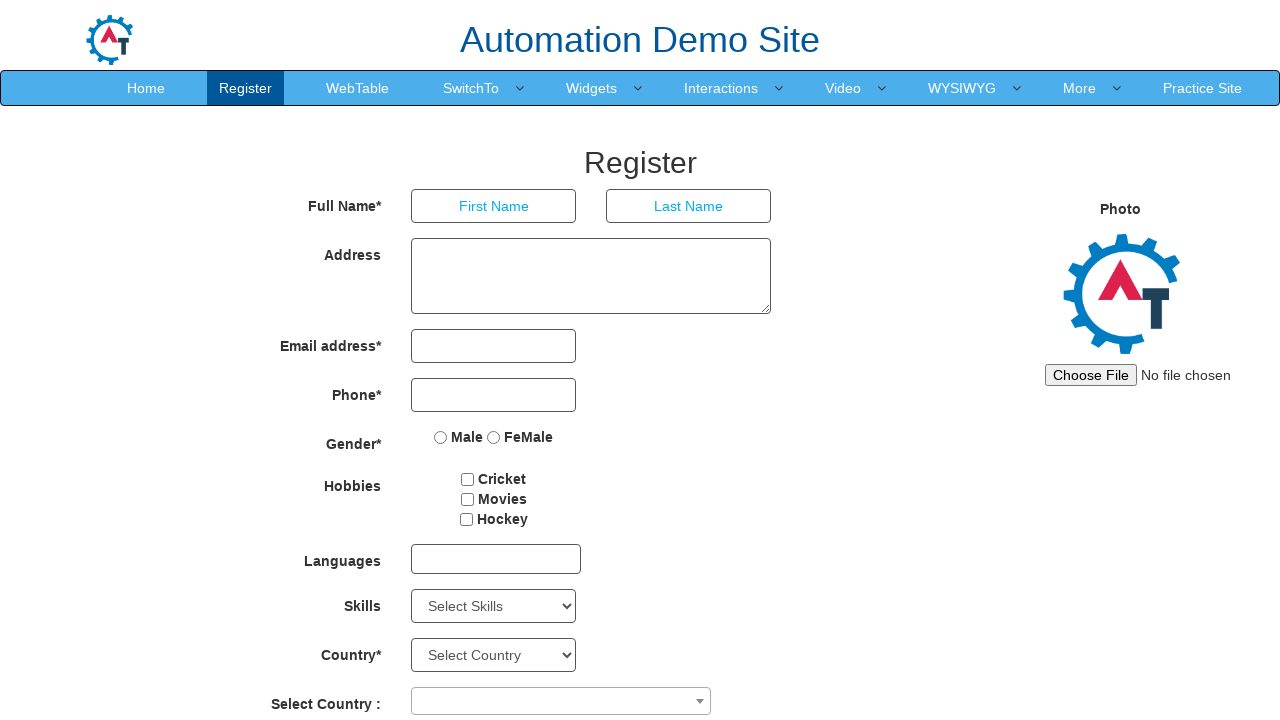

Checked checkbox with id 'checkbox3' at (466, 519) on #checkbox3
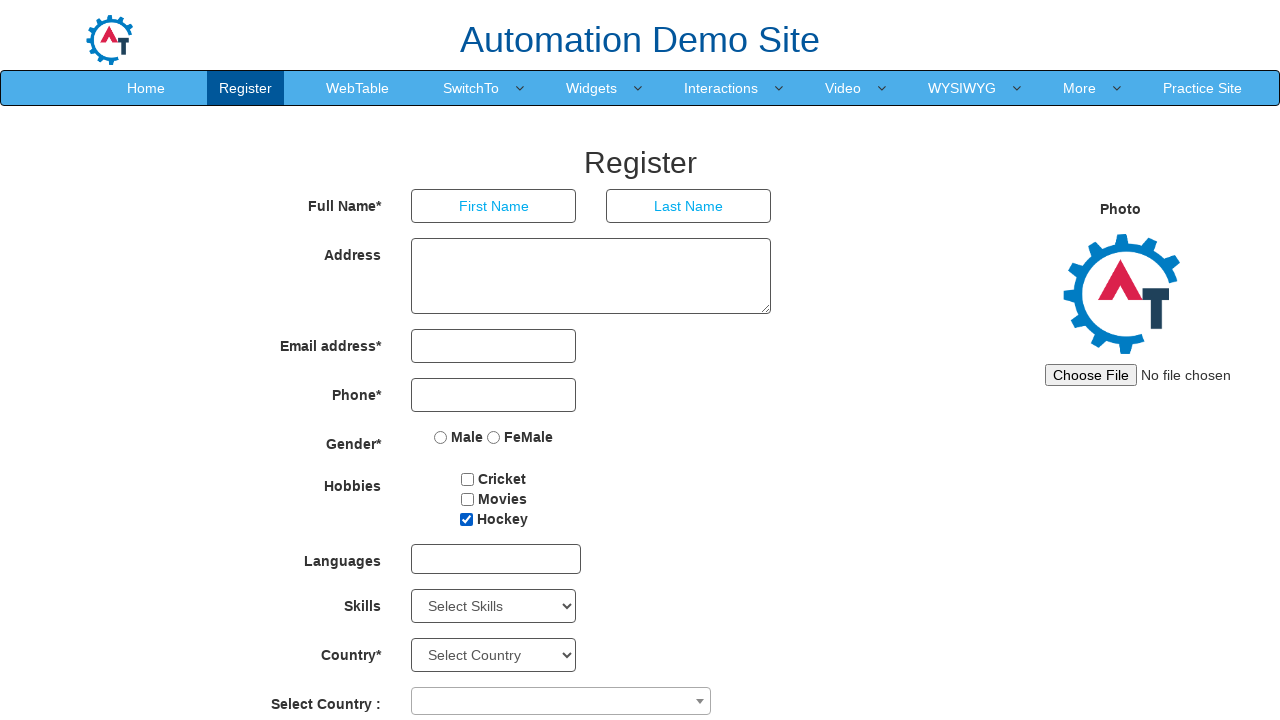

Unchecked checkbox with id 'checkbox3' at (466, 519) on #checkbox3
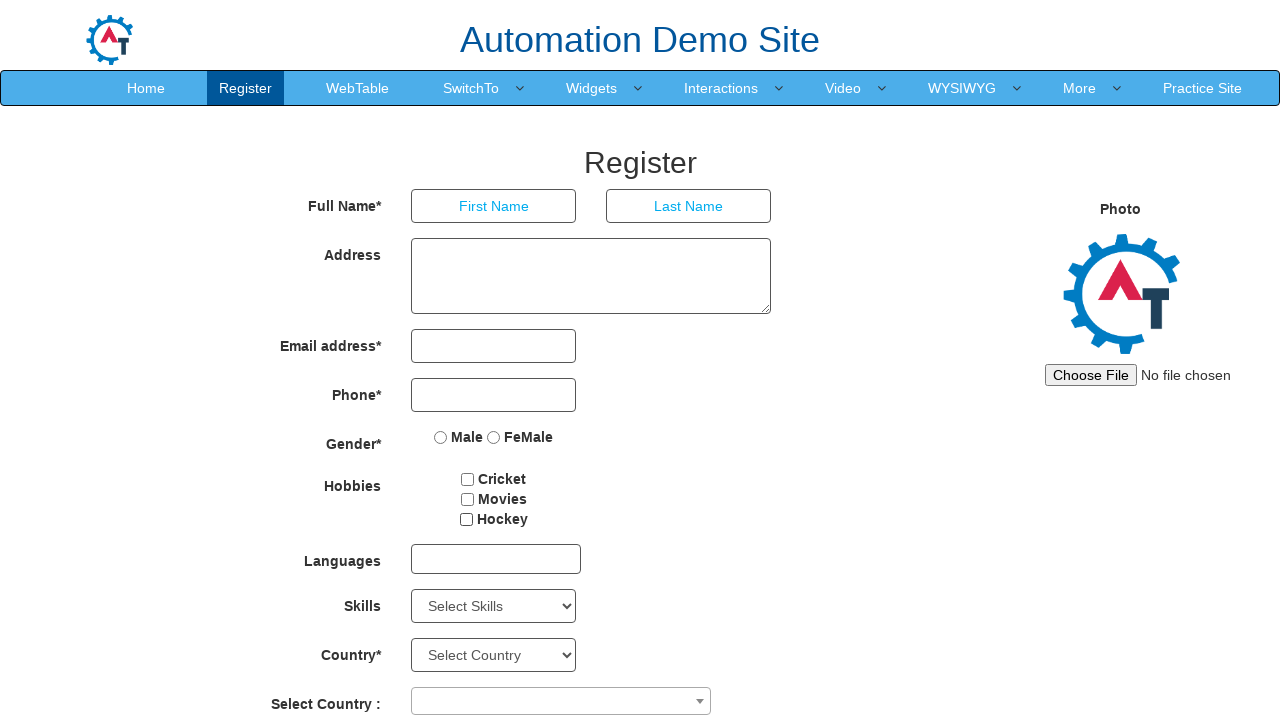

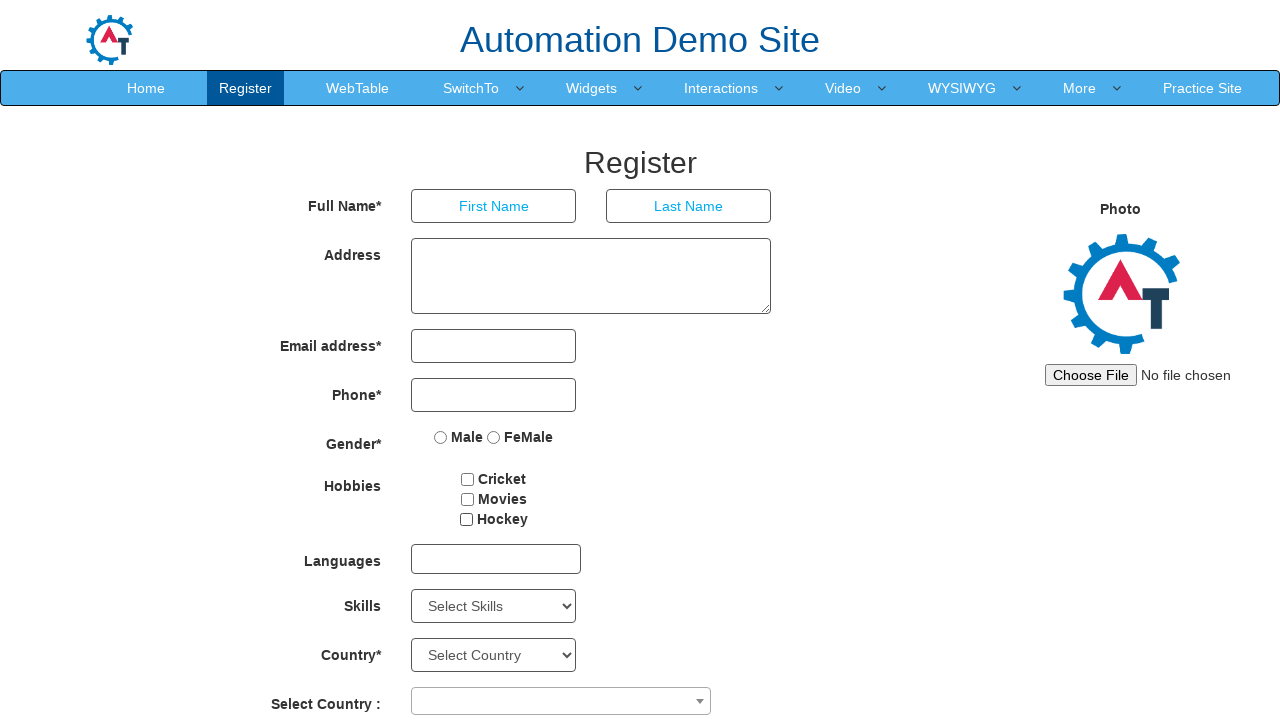